Tests footer link functionality by locating links in the first column of the footer section, opening each link in a new tab using keyboard shortcuts, and then switching between the opened tabs to verify they load correctly.

Starting URL: http://qaclickacademy.com/practice.php

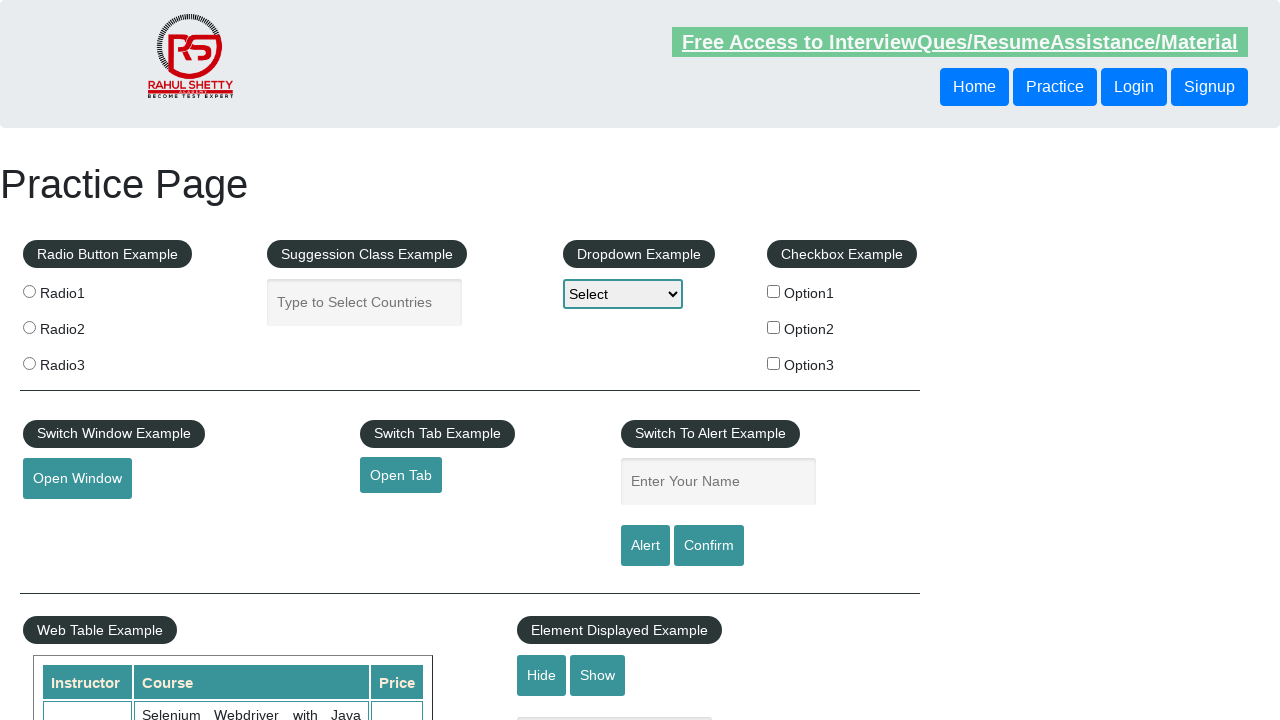

Footer element loaded - waited for #gf-BIG selector
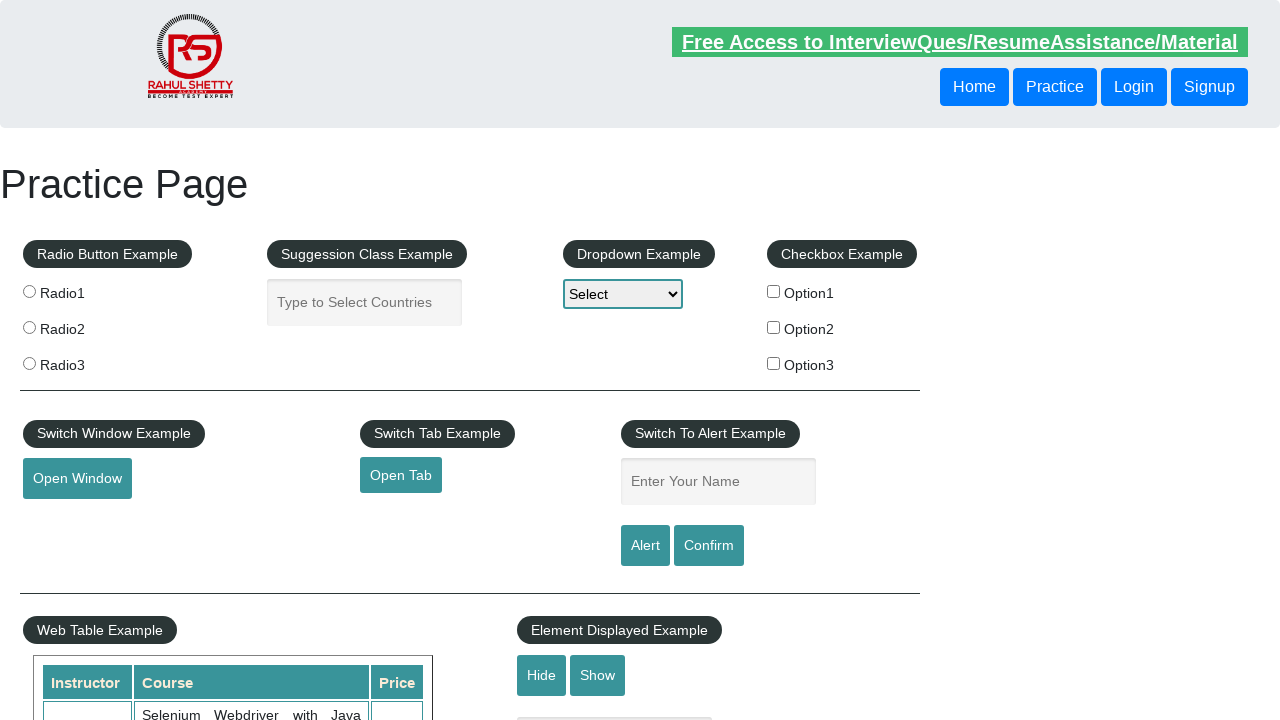

Located first column of footer links
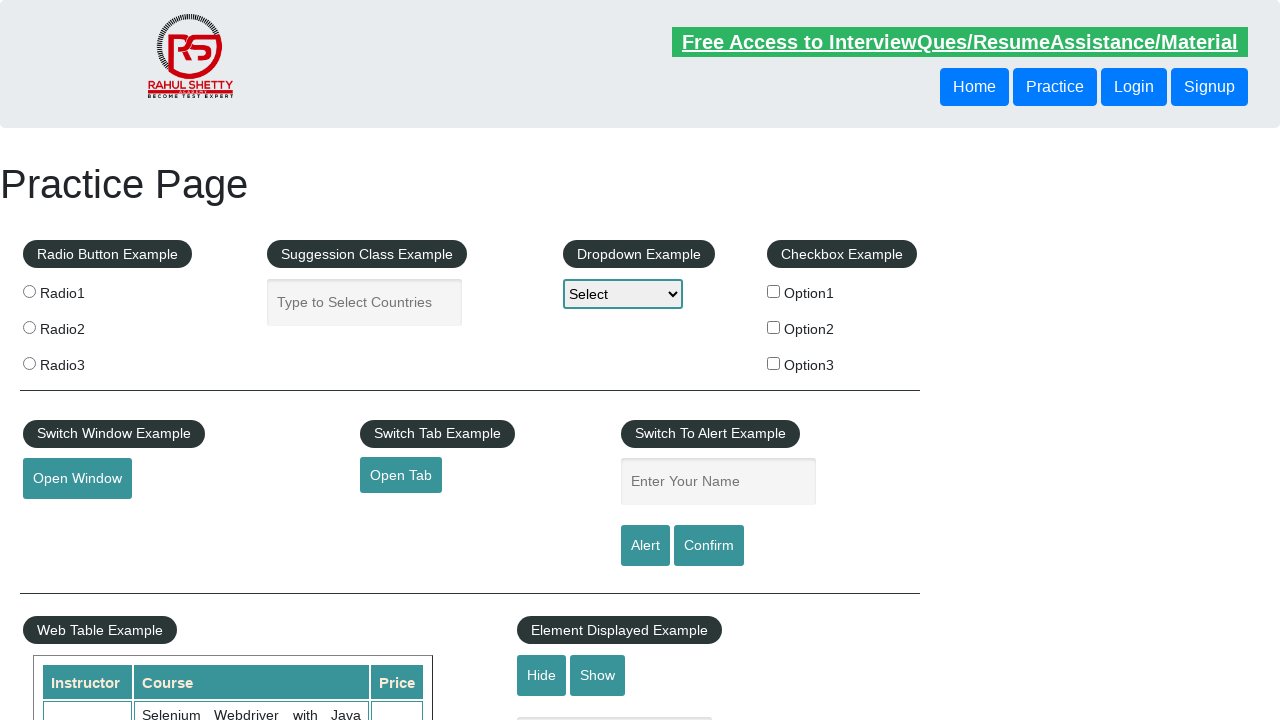

Located all anchor tags in first footer column
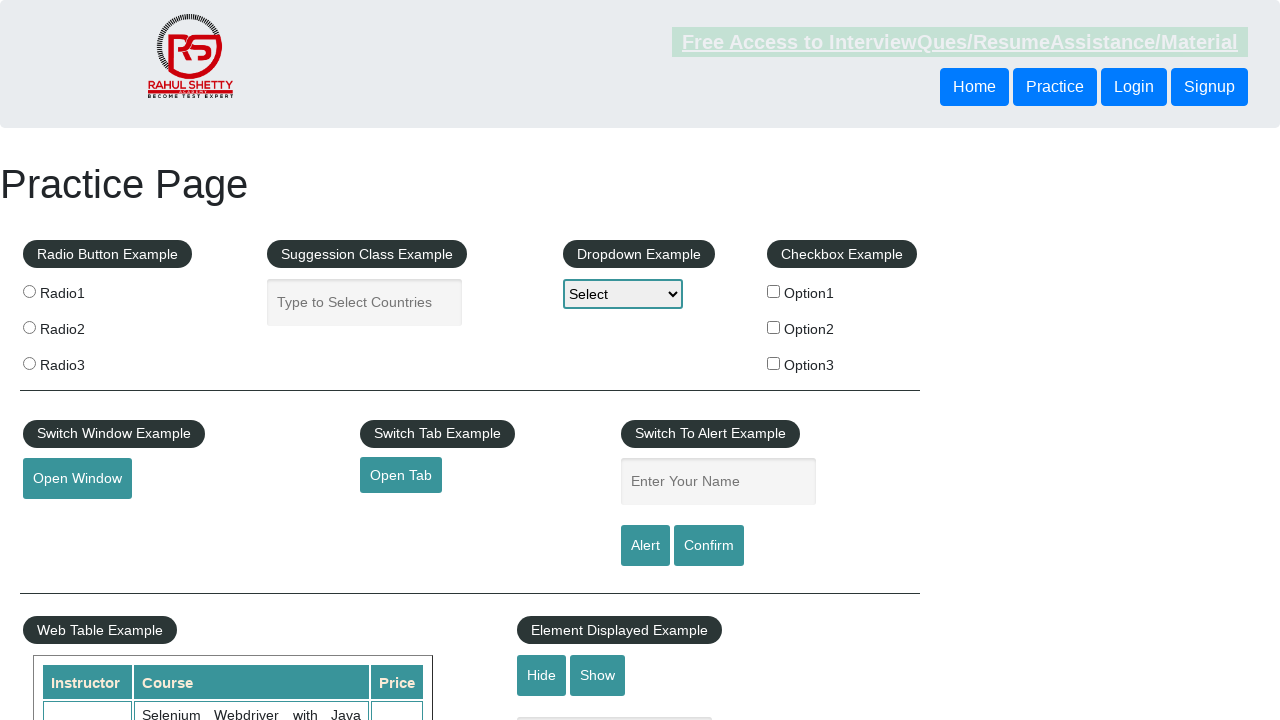

Found 5 links in first footer column
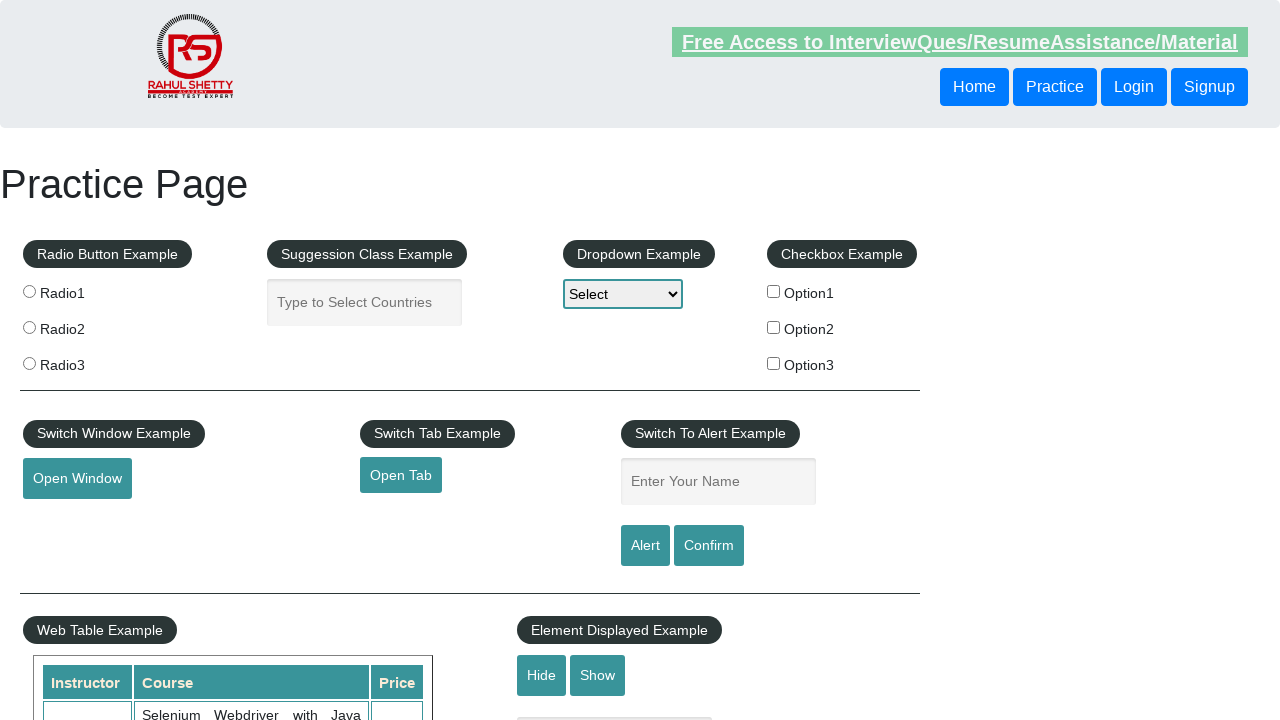

Opened footer link 1 in new tab using Ctrl+Click at (157, 482) on #gf-BIG table tbody tr td:first-child ul >> a >> nth=0
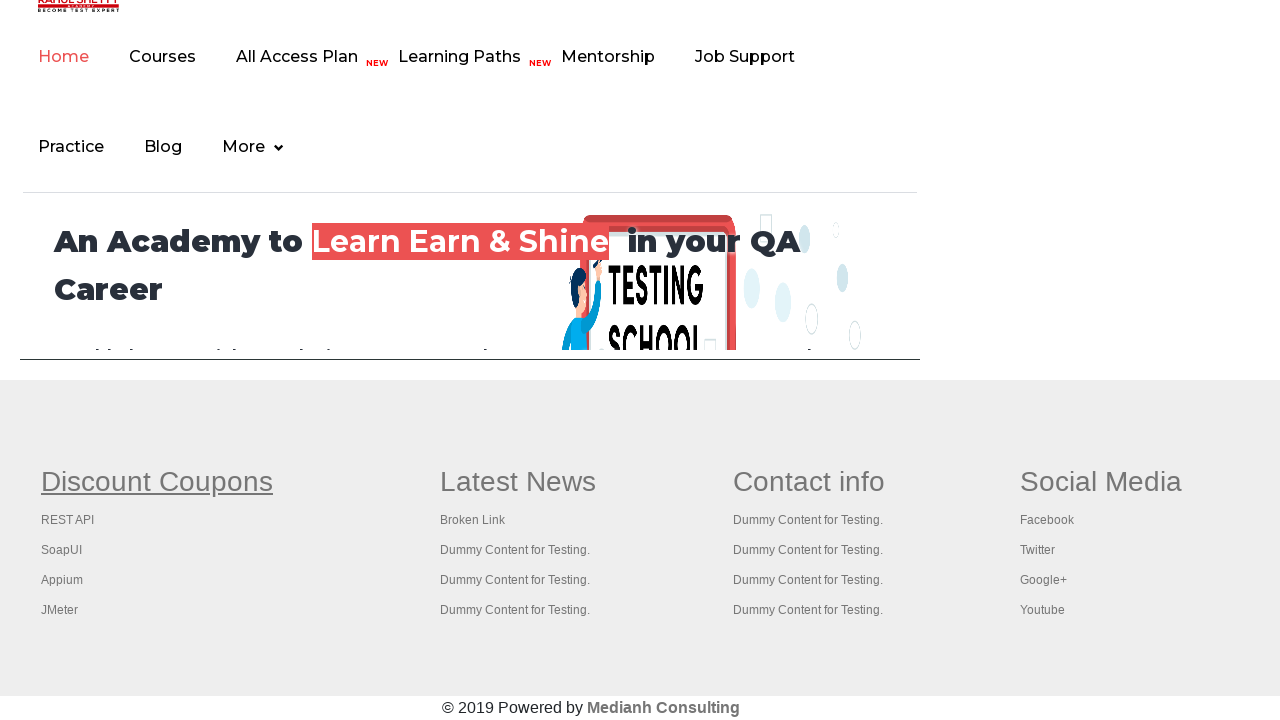

Opened footer link 2 in new tab using Ctrl+Click at (68, 520) on #gf-BIG table tbody tr td:first-child ul >> a >> nth=1
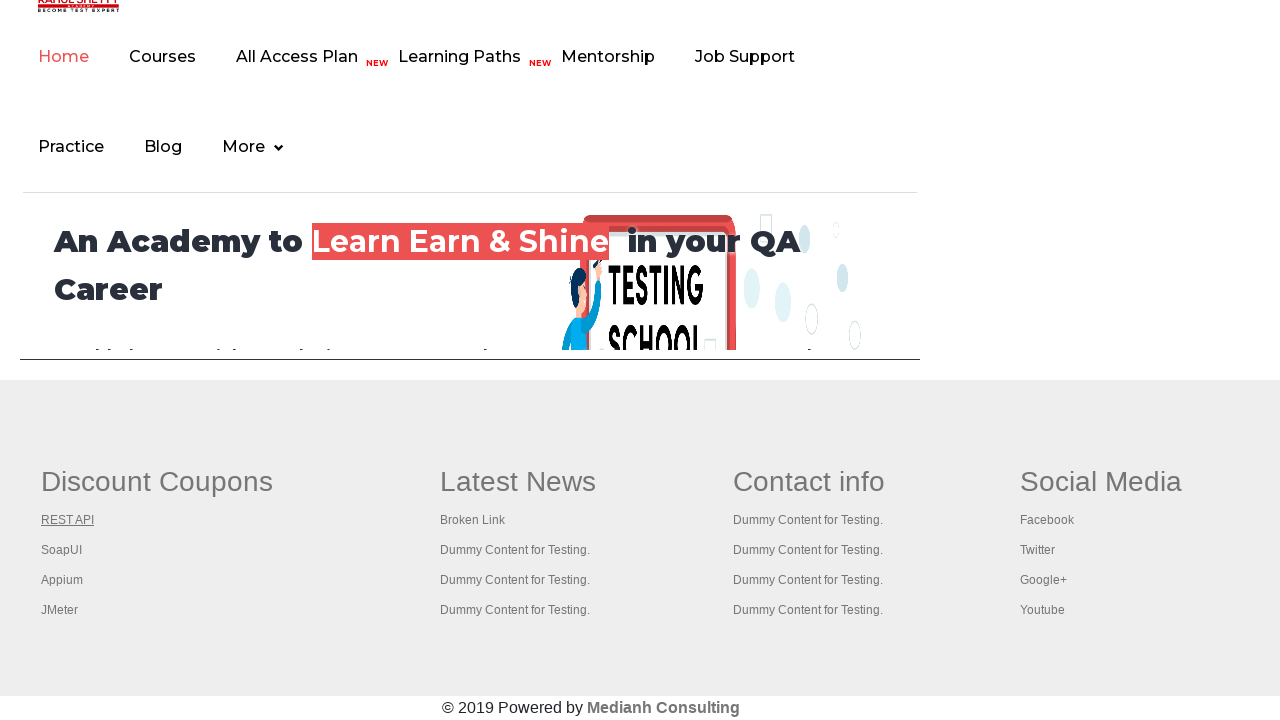

Opened footer link 3 in new tab using Ctrl+Click at (62, 550) on #gf-BIG table tbody tr td:first-child ul >> a >> nth=2
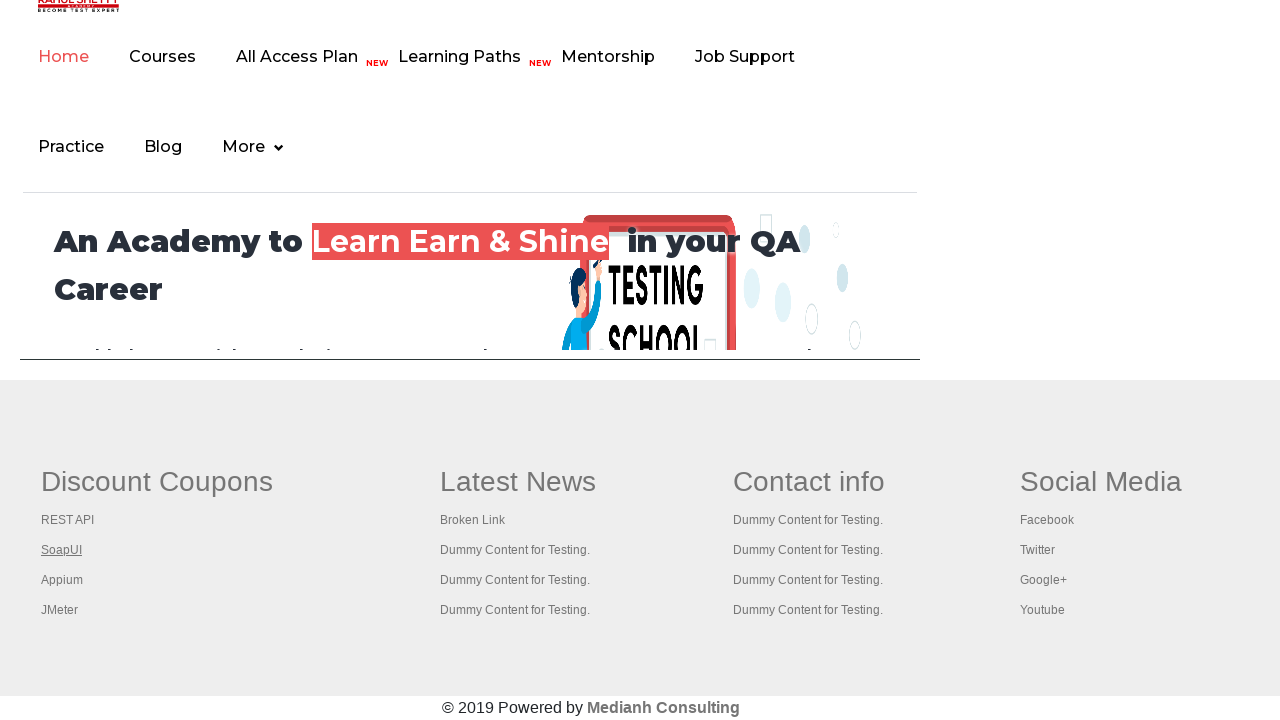

Opened footer link 4 in new tab using Ctrl+Click at (62, 580) on #gf-BIG table tbody tr td:first-child ul >> a >> nth=3
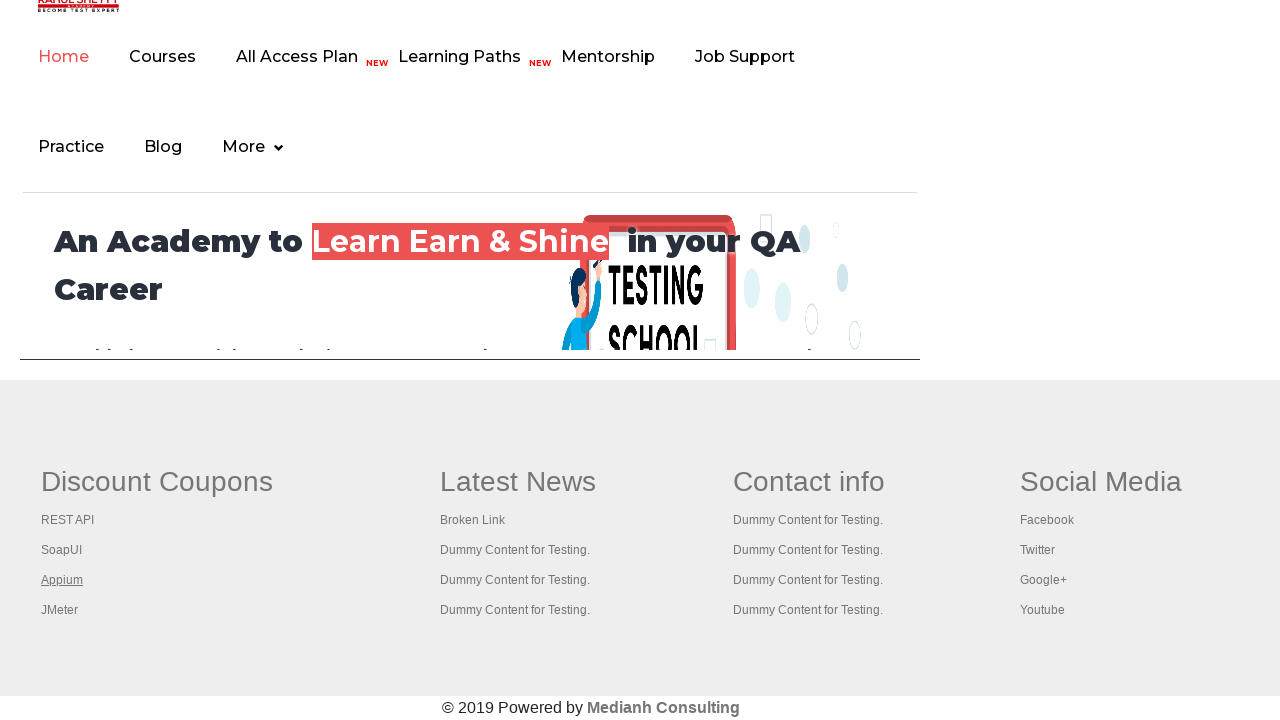

Opened footer link 5 in new tab using Ctrl+Click at (60, 610) on #gf-BIG table tbody tr td:first-child ul >> a >> nth=4
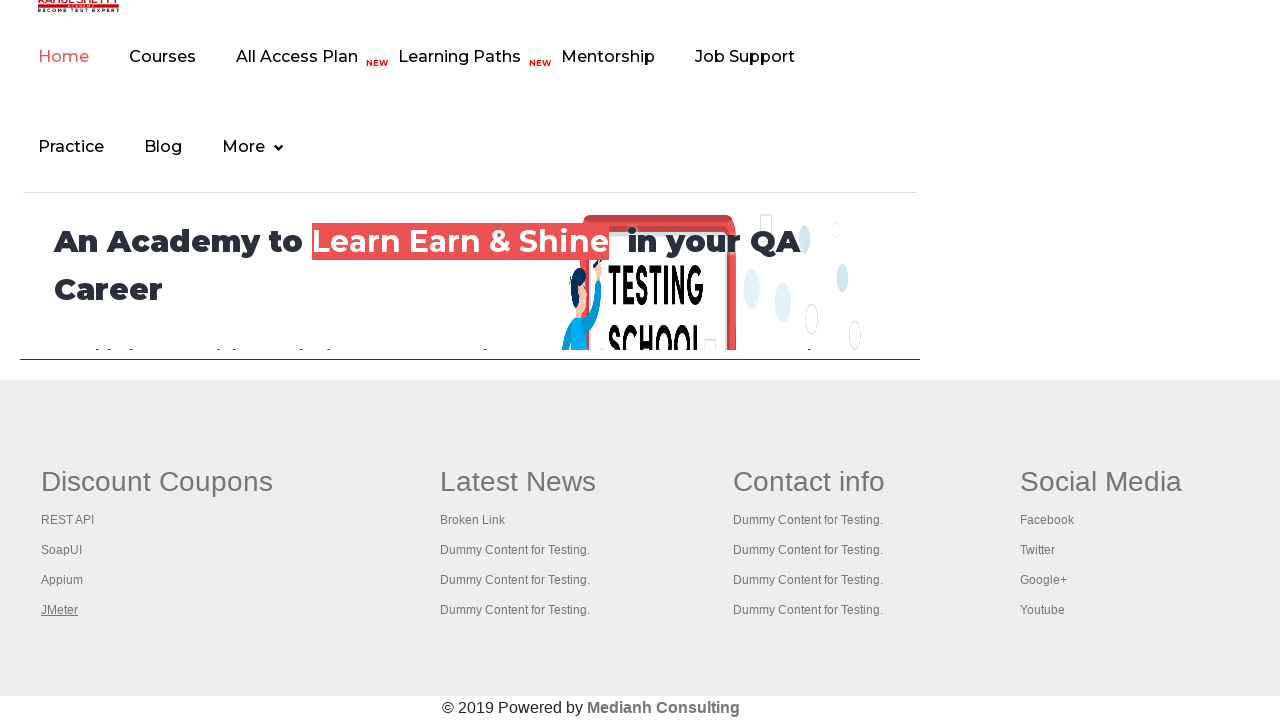

Retrieved all 6 open pages/tabs from context
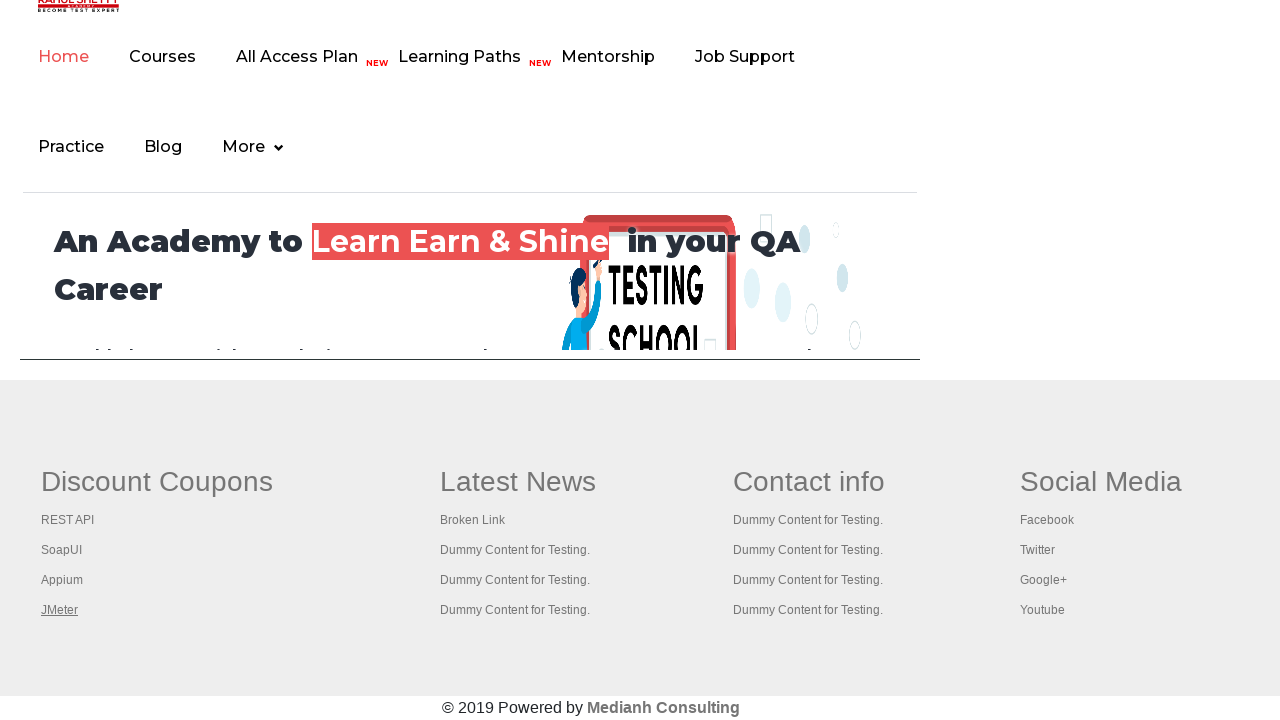

Brought a page to front
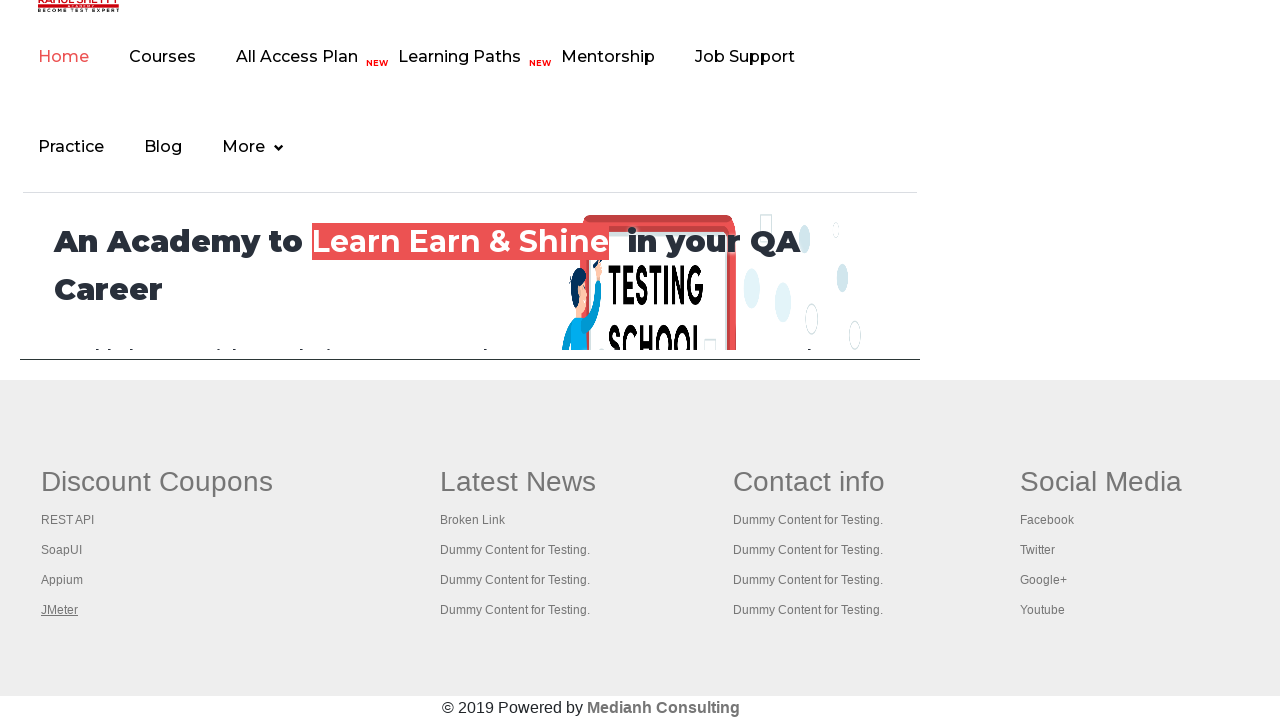

Page loaded - waited for domcontentloaded state
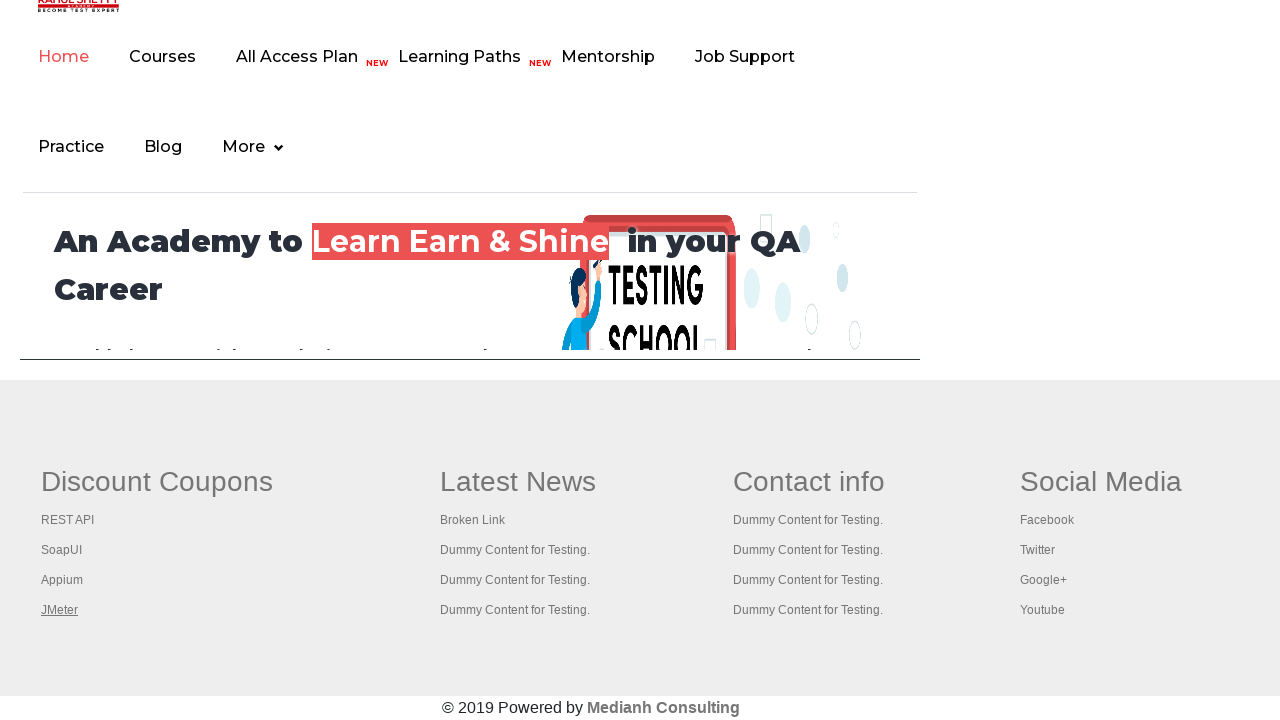

Brought a page to front
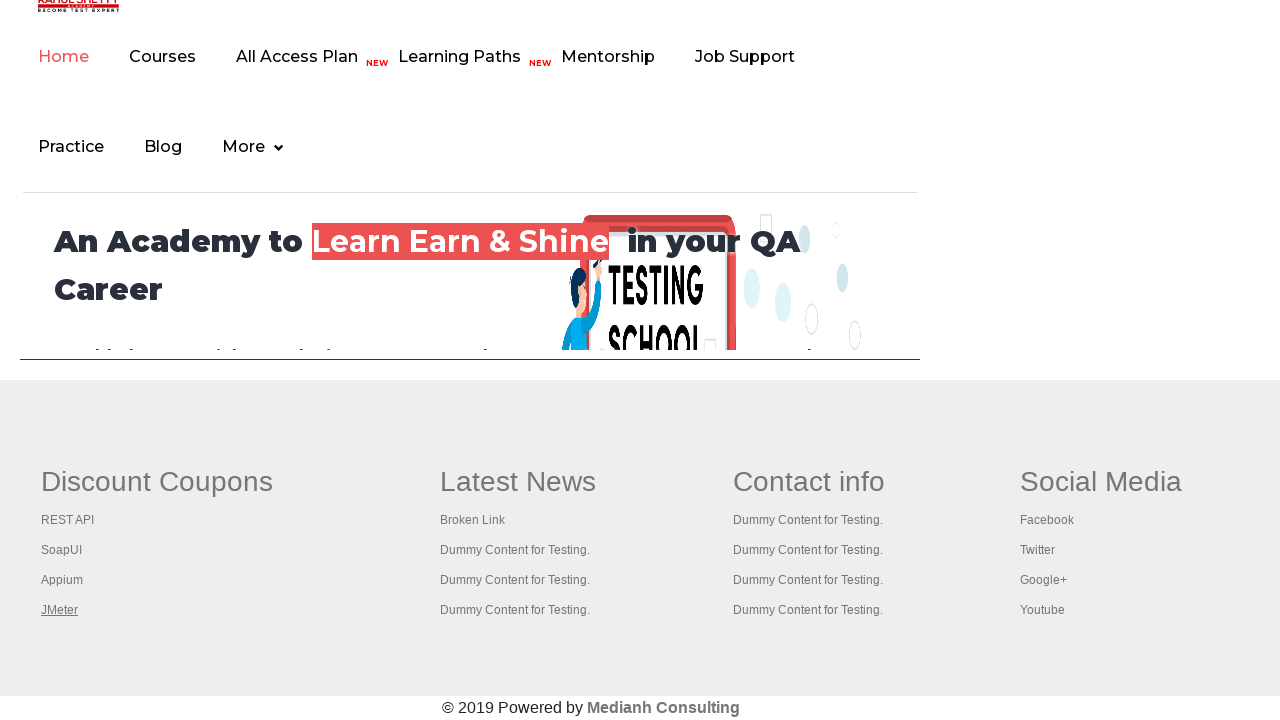

Page loaded - waited for domcontentloaded state
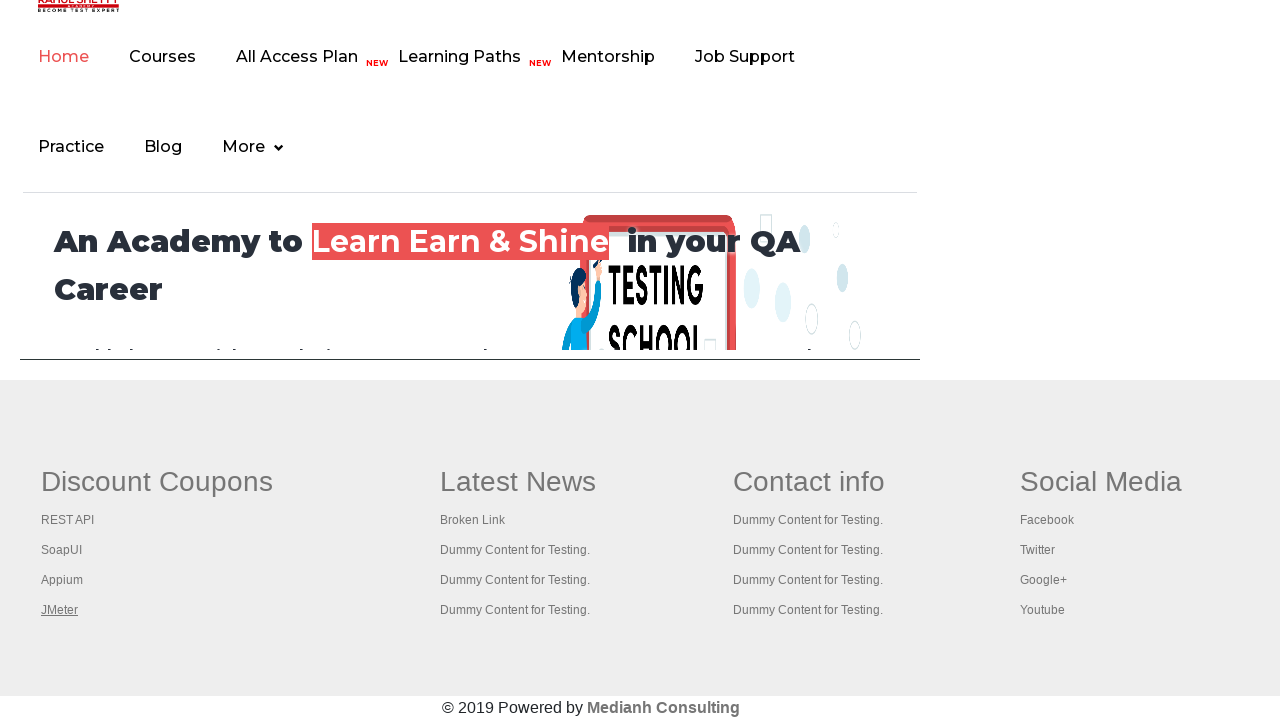

Brought a page to front
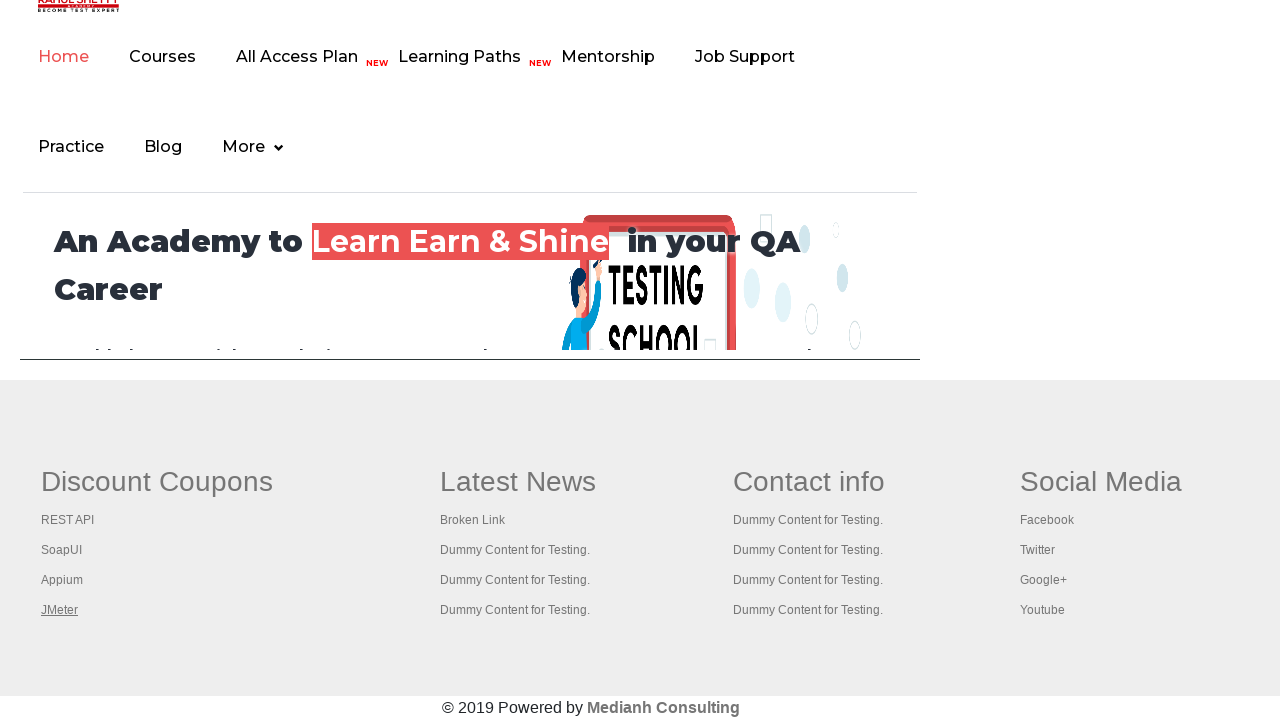

Page loaded - waited for domcontentloaded state
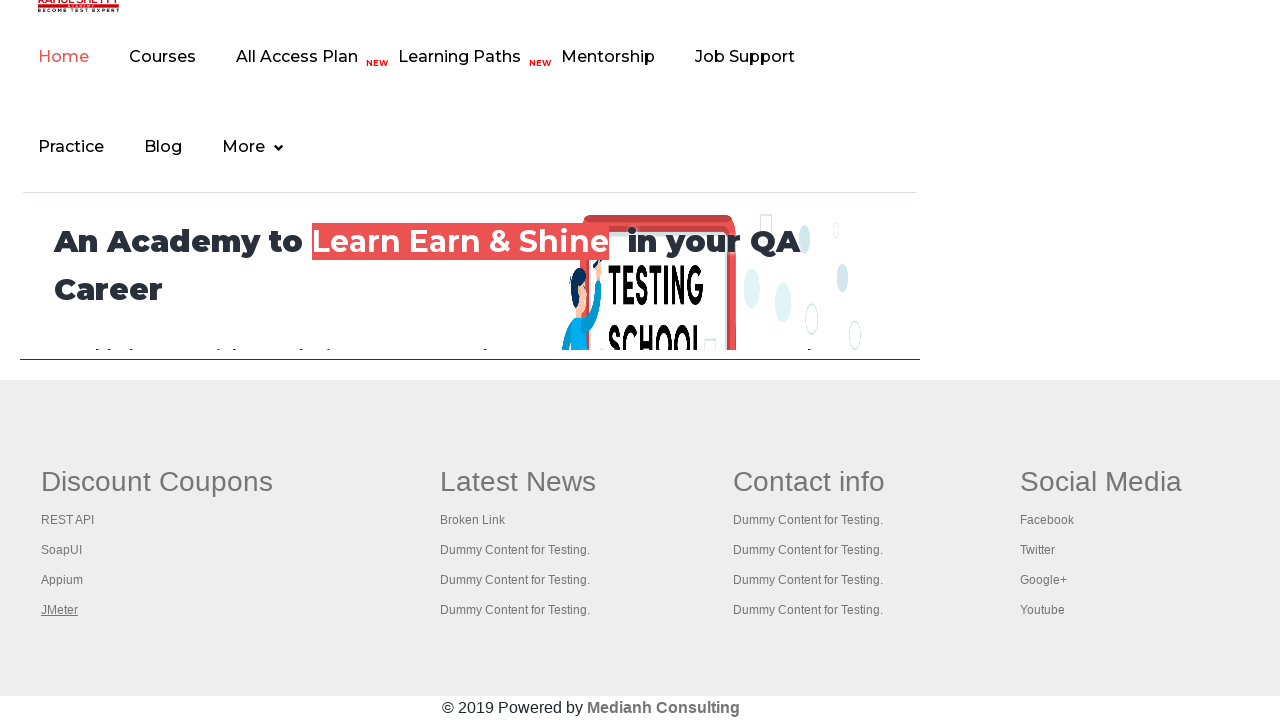

Brought a page to front
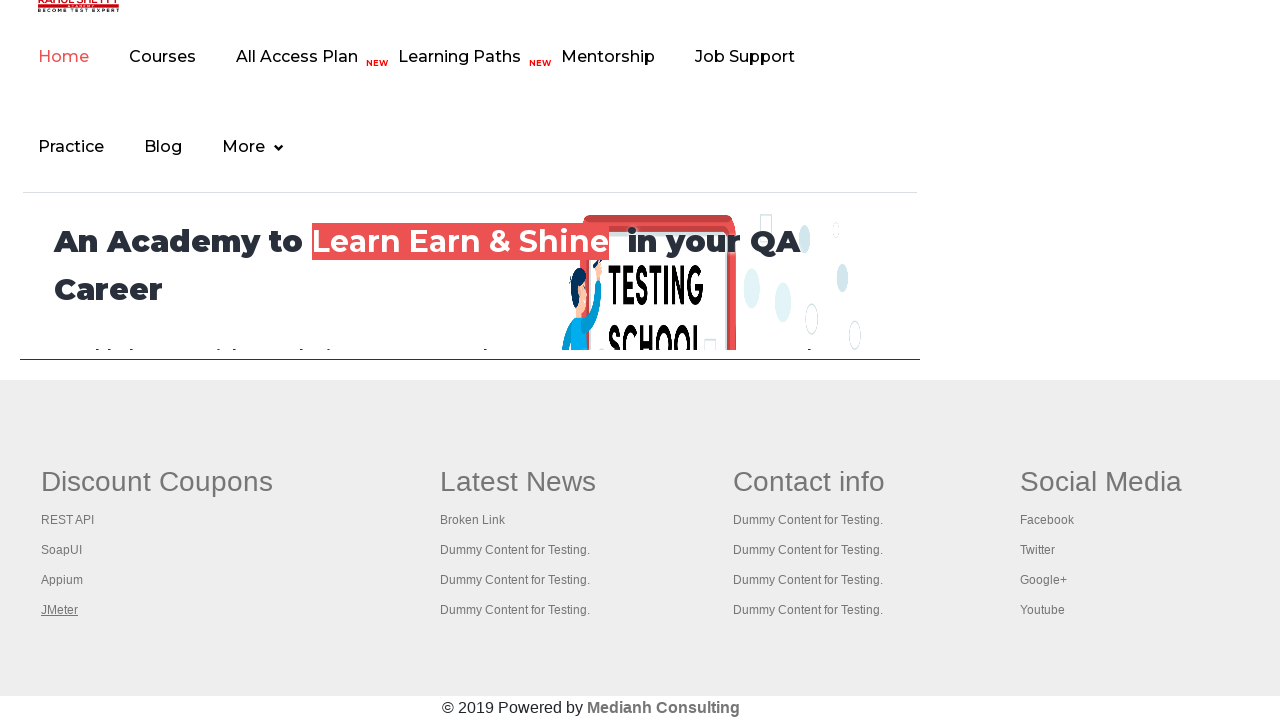

Page loaded - waited for domcontentloaded state
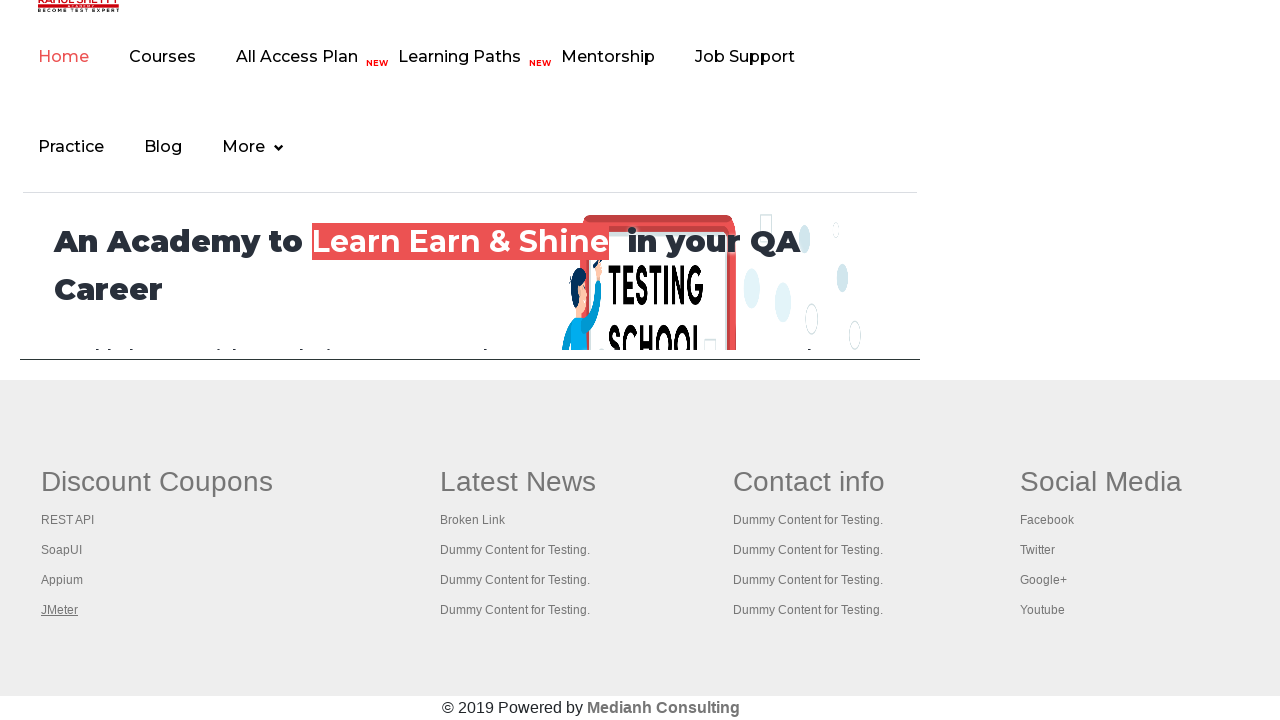

Brought a page to front
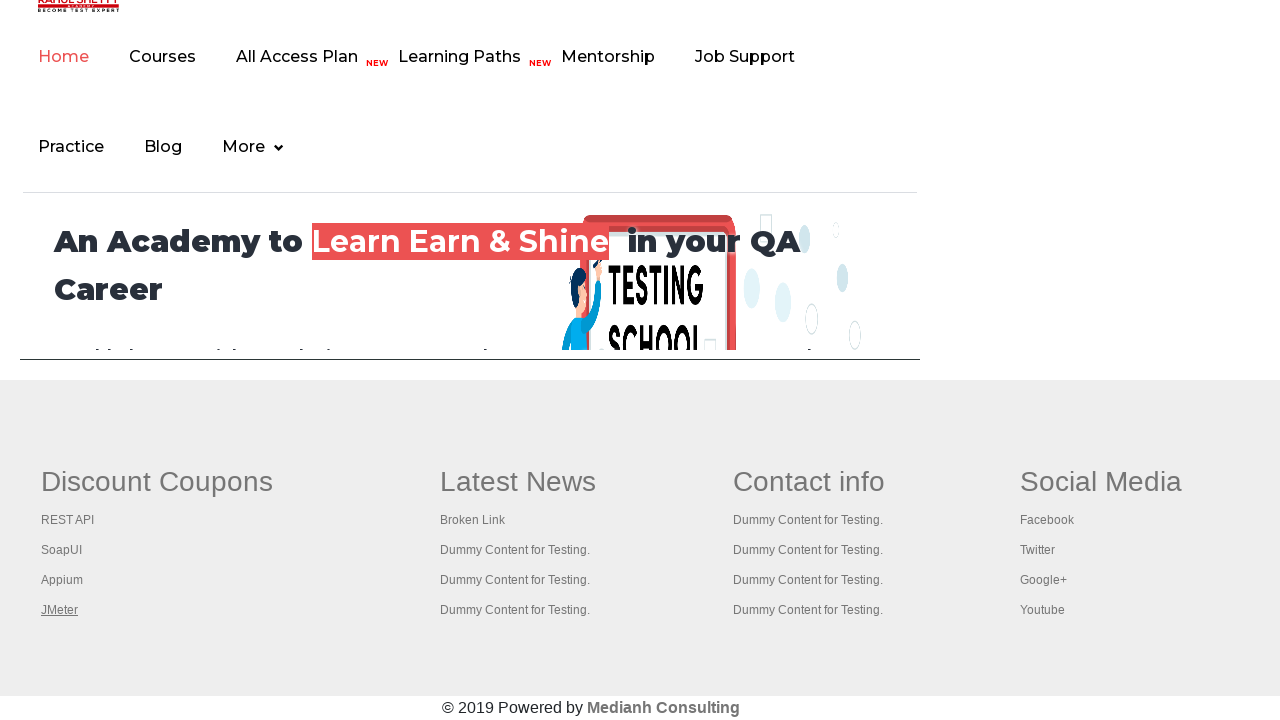

Page loaded - waited for domcontentloaded state
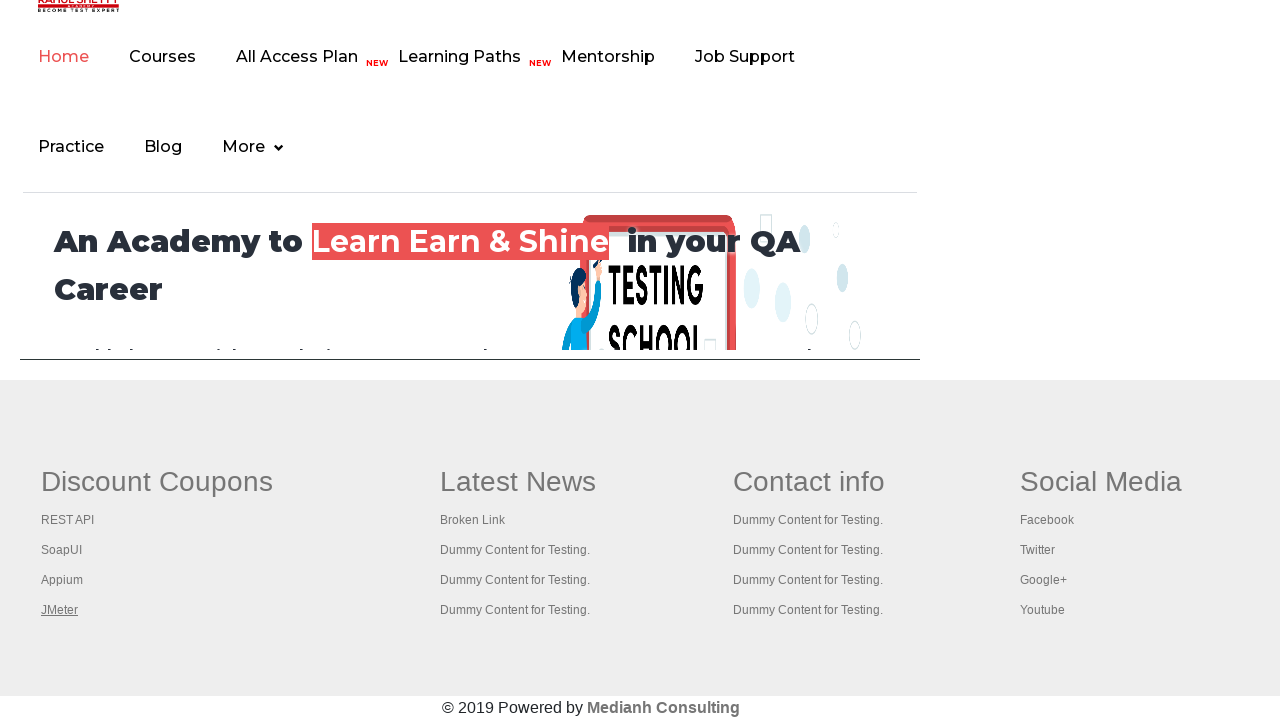

Brought a page to front
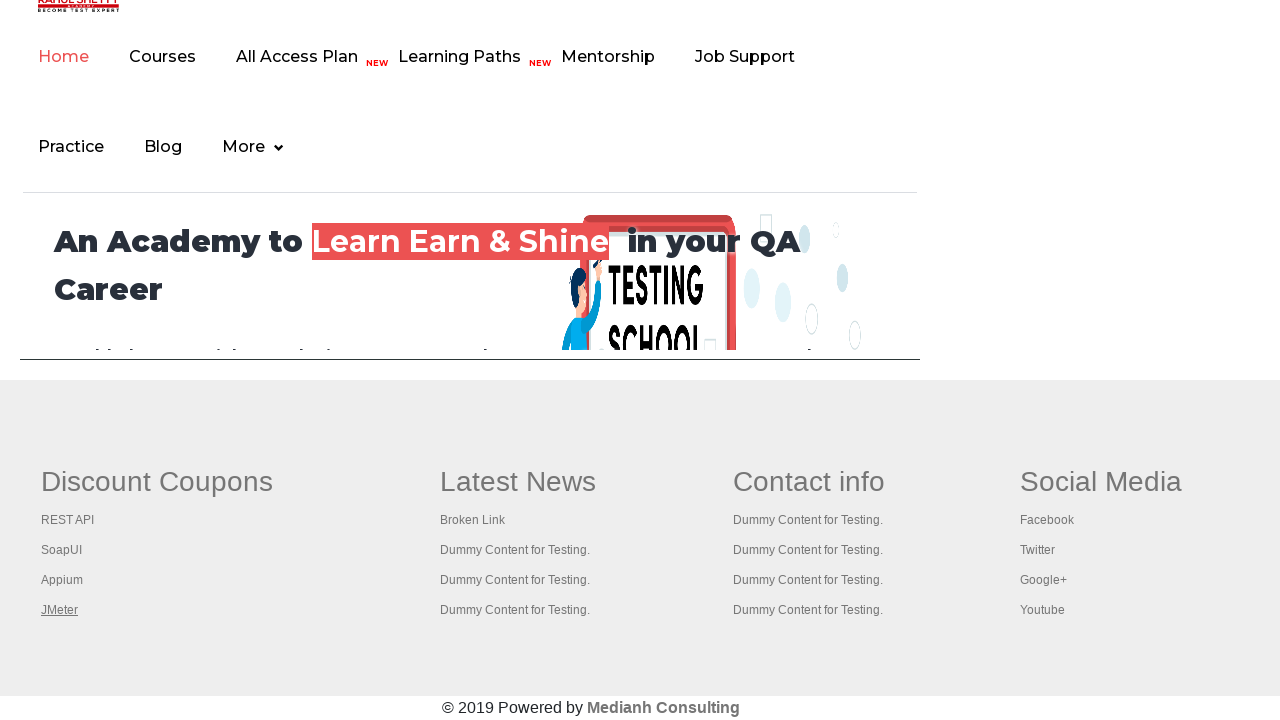

Page loaded - waited for domcontentloaded state
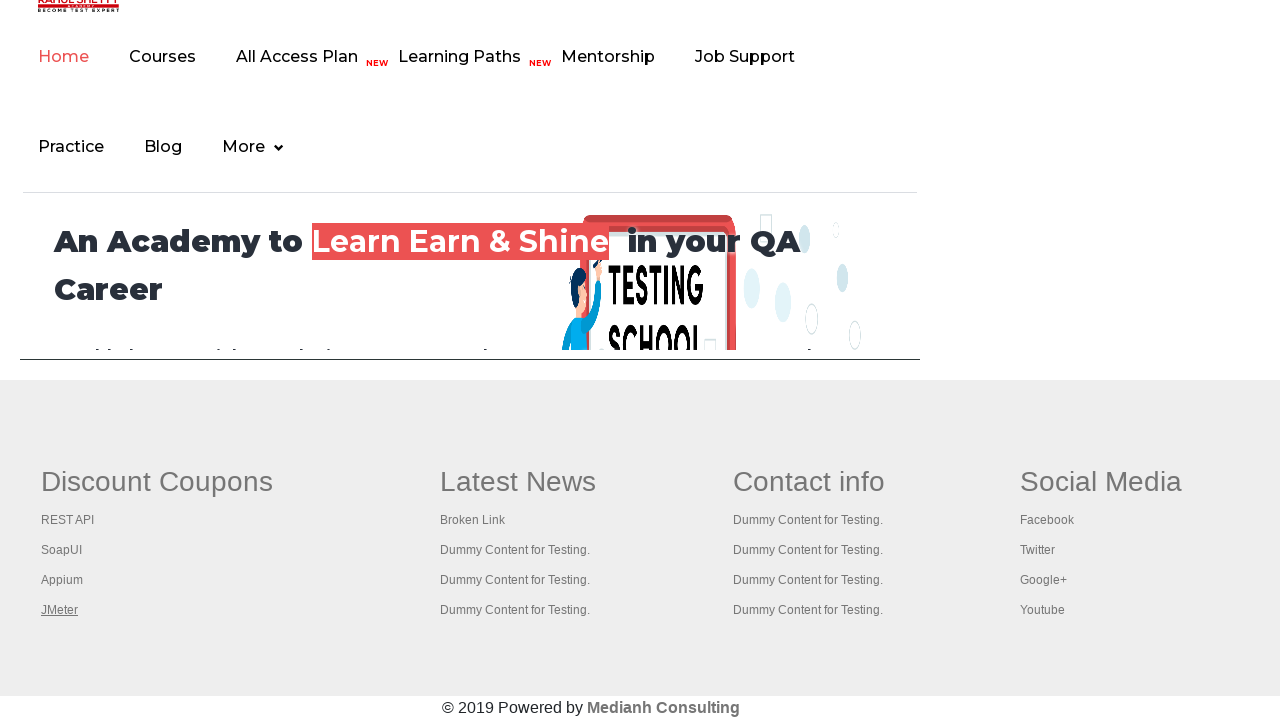

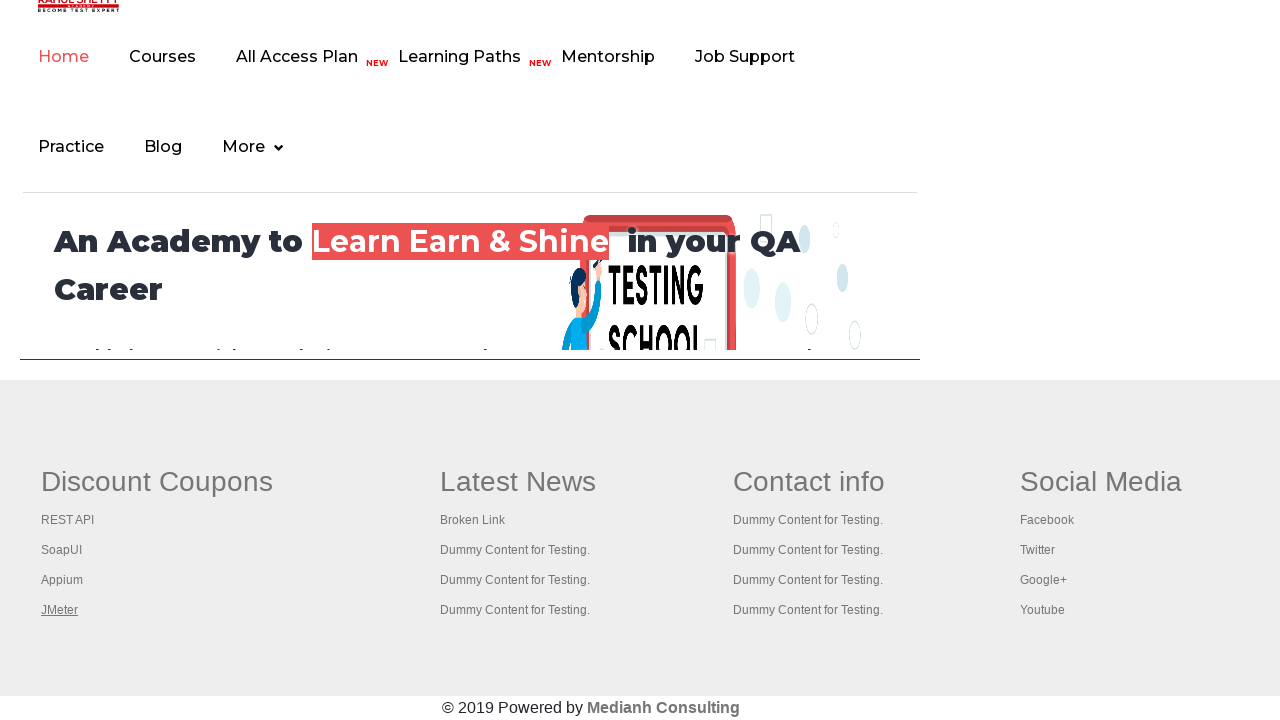